Tests marking all items as completed using the toggle all checkbox

Starting URL: https://demo.playwright.dev/todomvc

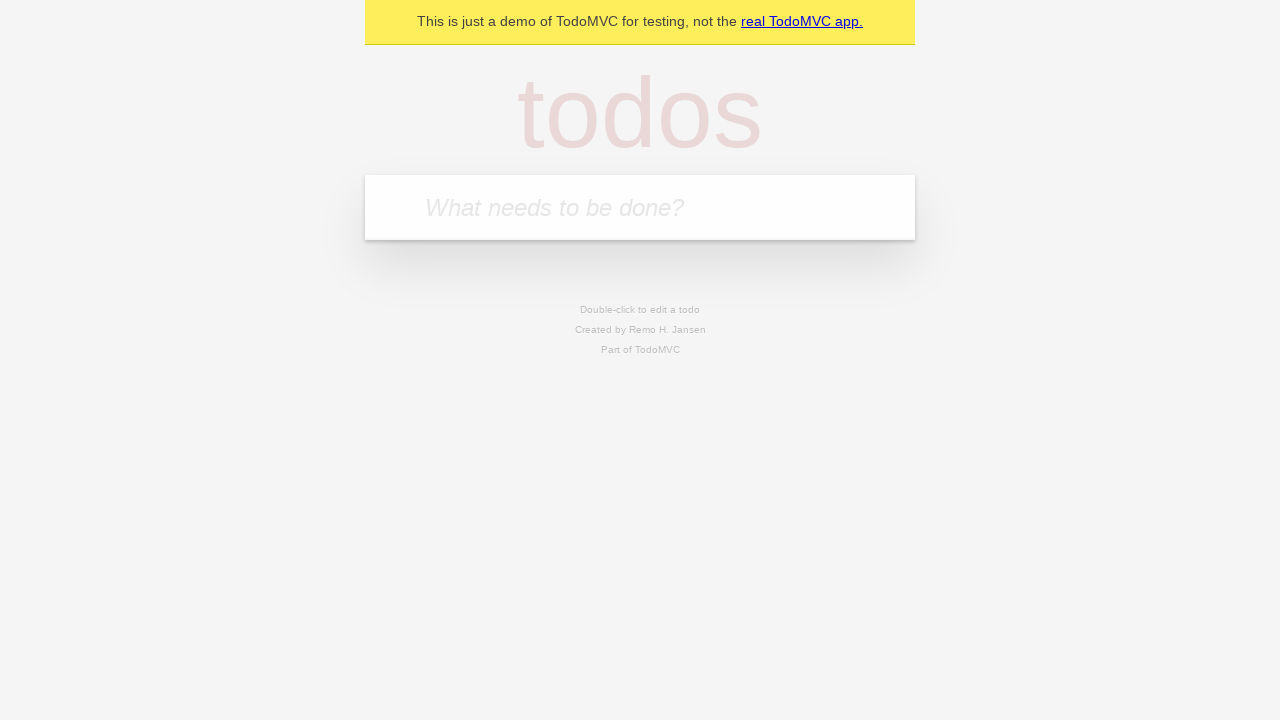

Filled todo input with 'buy some cheese' on internal:attr=[placeholder="What needs to be done?"i]
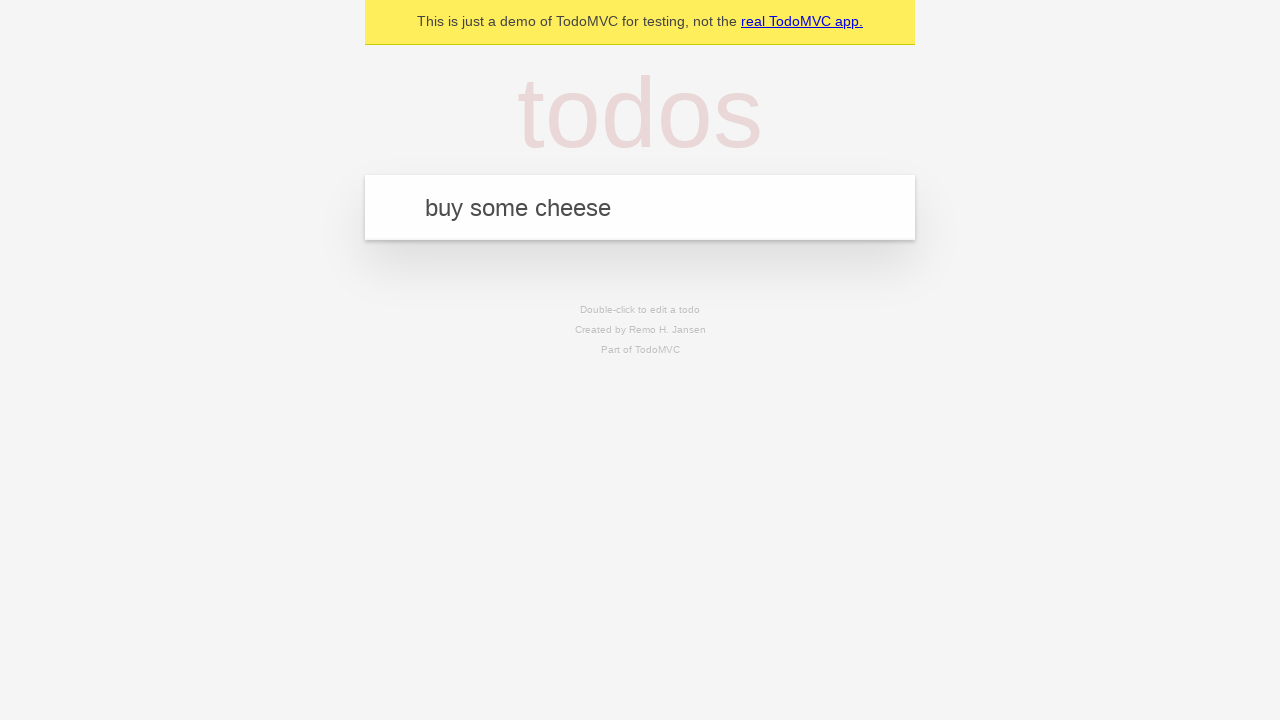

Pressed Enter to create first todo on internal:attr=[placeholder="What needs to be done?"i]
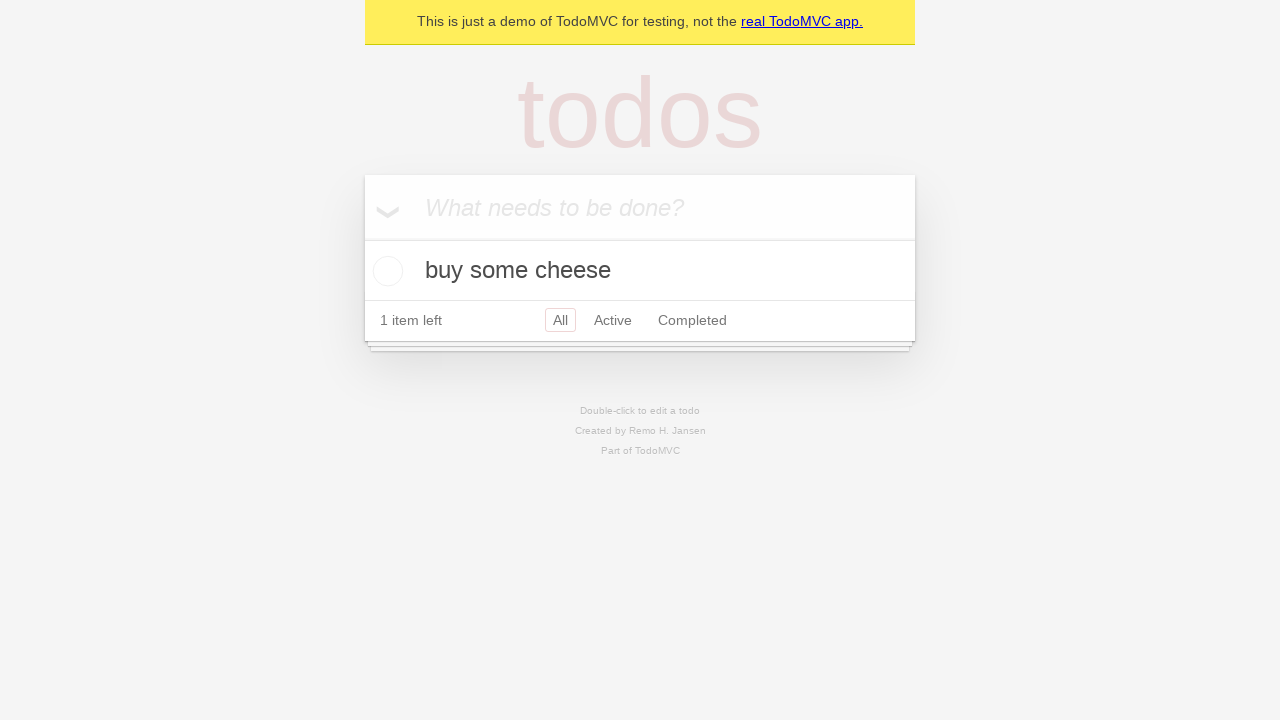

Filled todo input with 'feed the cat' on internal:attr=[placeholder="What needs to be done?"i]
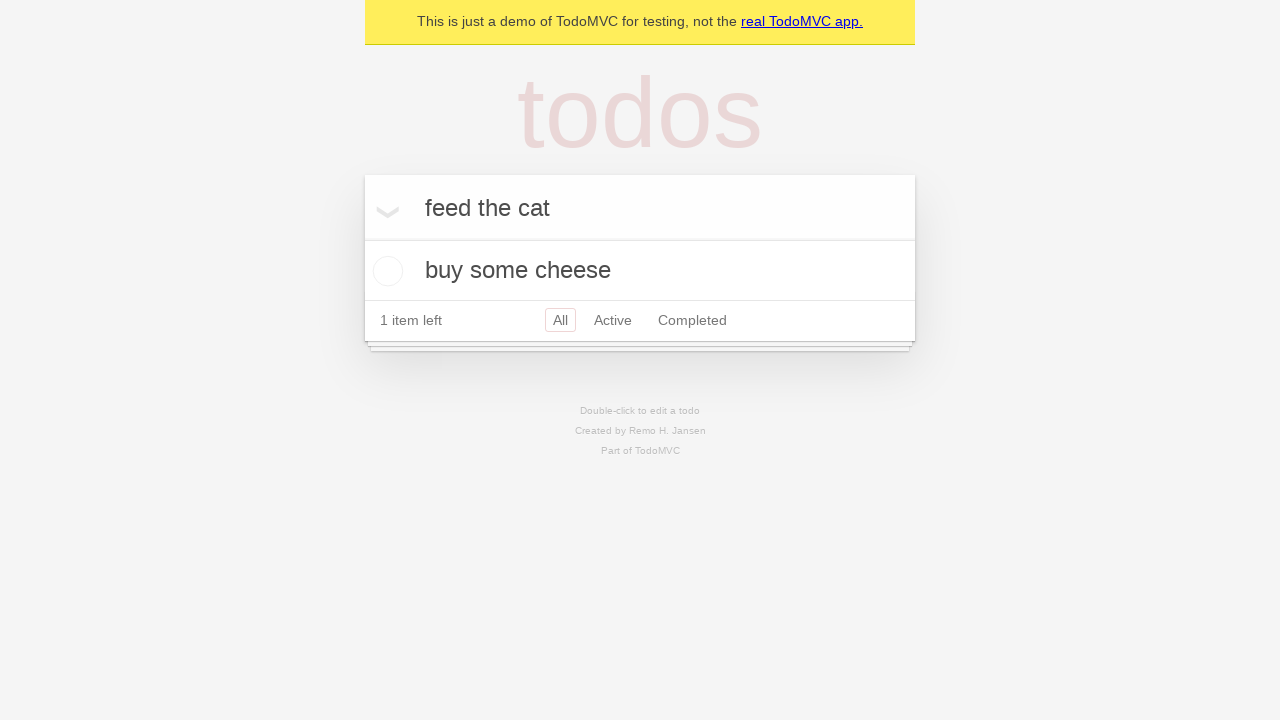

Pressed Enter to create second todo on internal:attr=[placeholder="What needs to be done?"i]
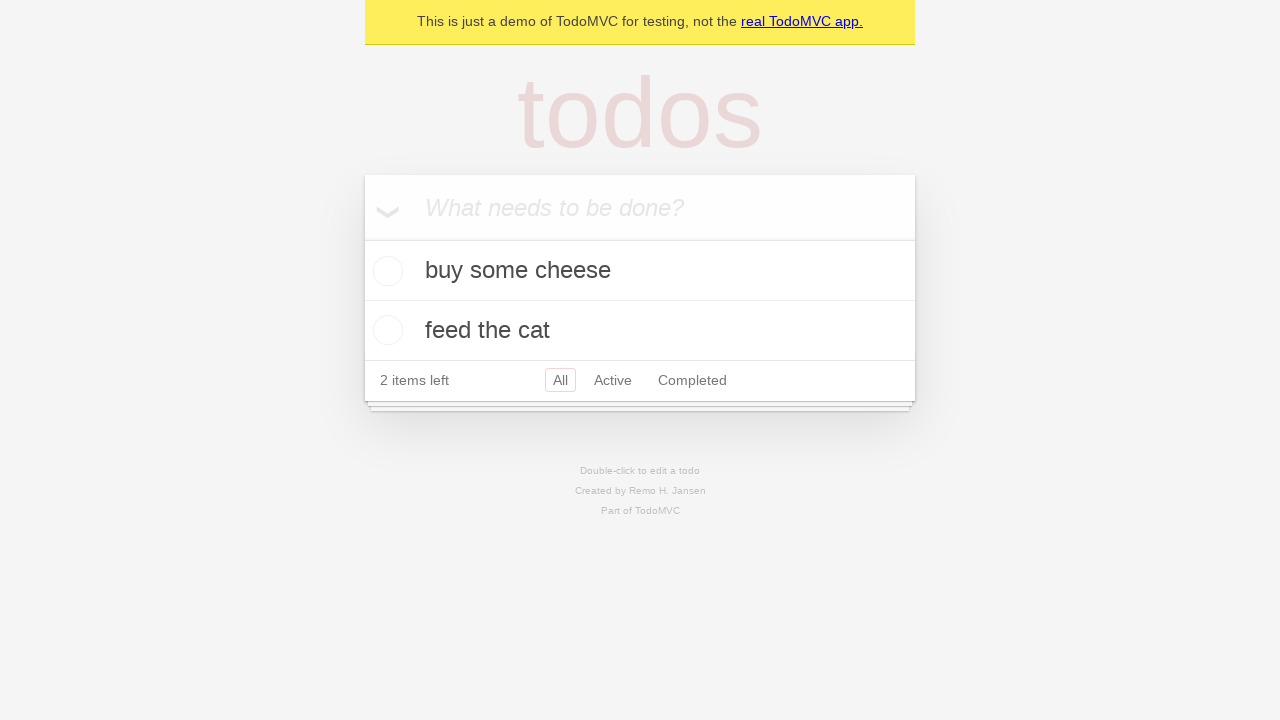

Filled todo input with 'book a doctors appointment' on internal:attr=[placeholder="What needs to be done?"i]
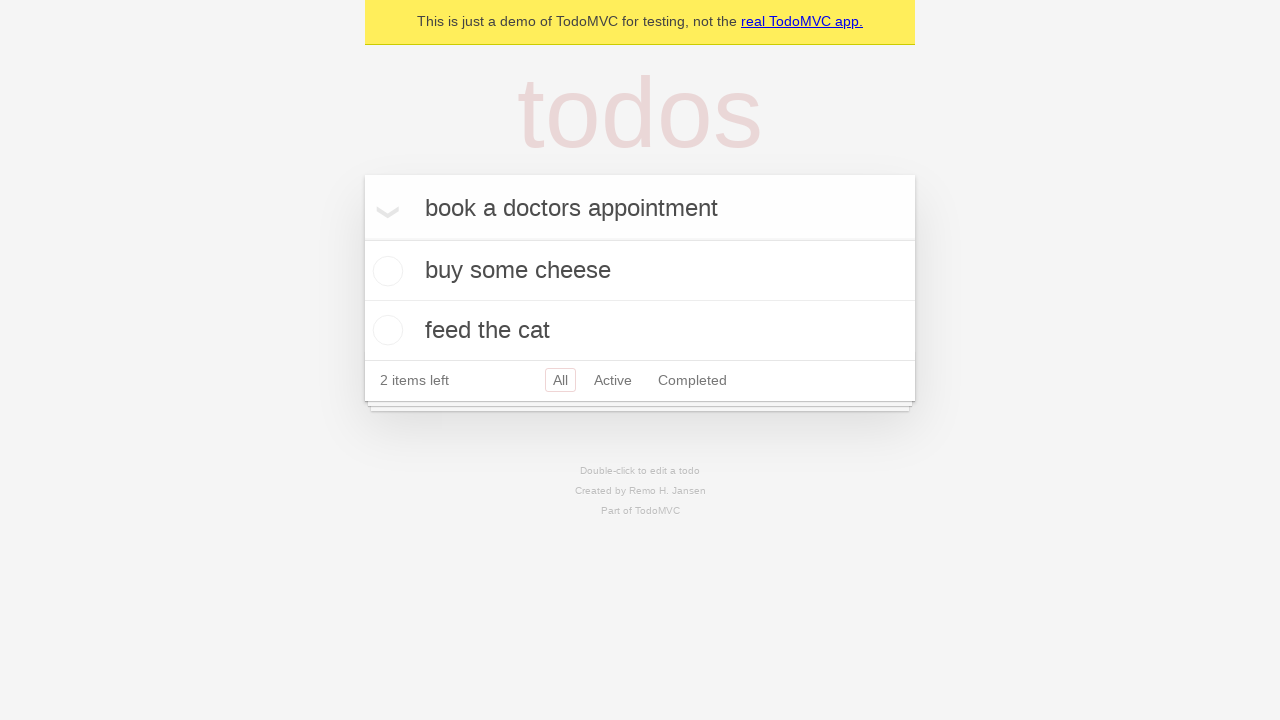

Pressed Enter to create third todo on internal:attr=[placeholder="What needs to be done?"i]
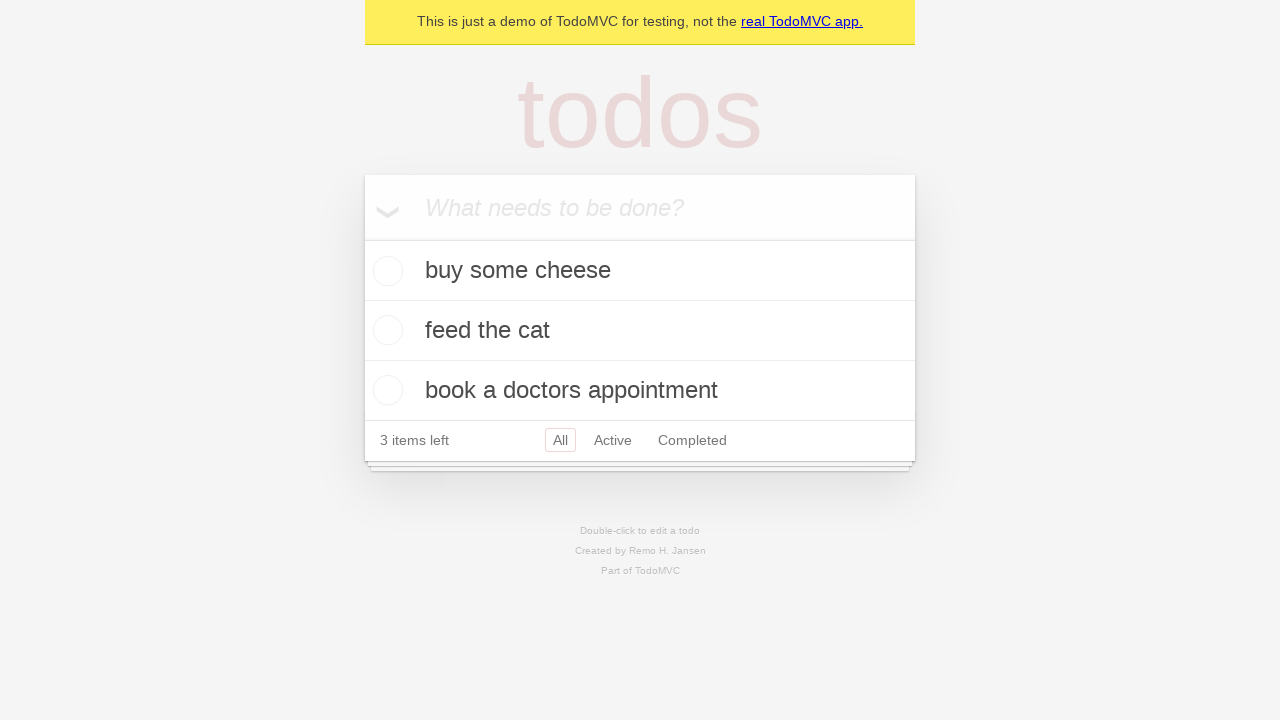

Waited for all three todos to be created
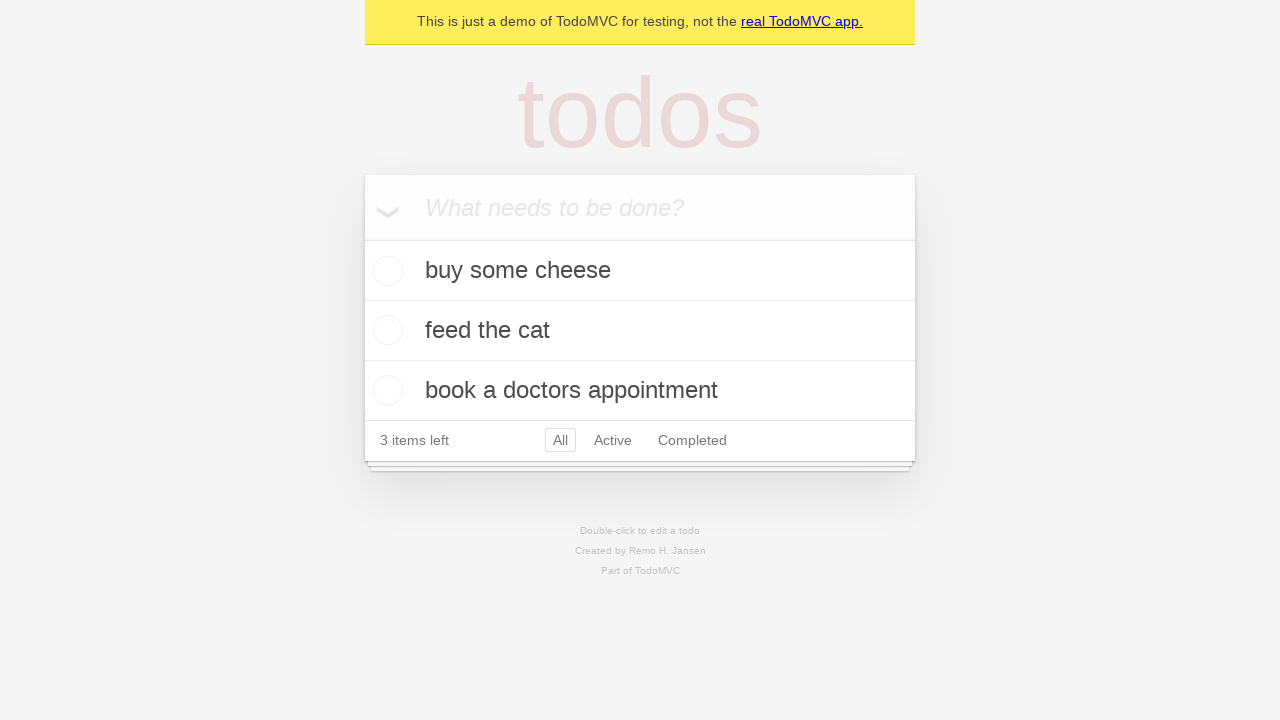

Clicked 'Mark all as complete' checkbox to mark all items as completed at (362, 238) on internal:label="Mark all as complete"i
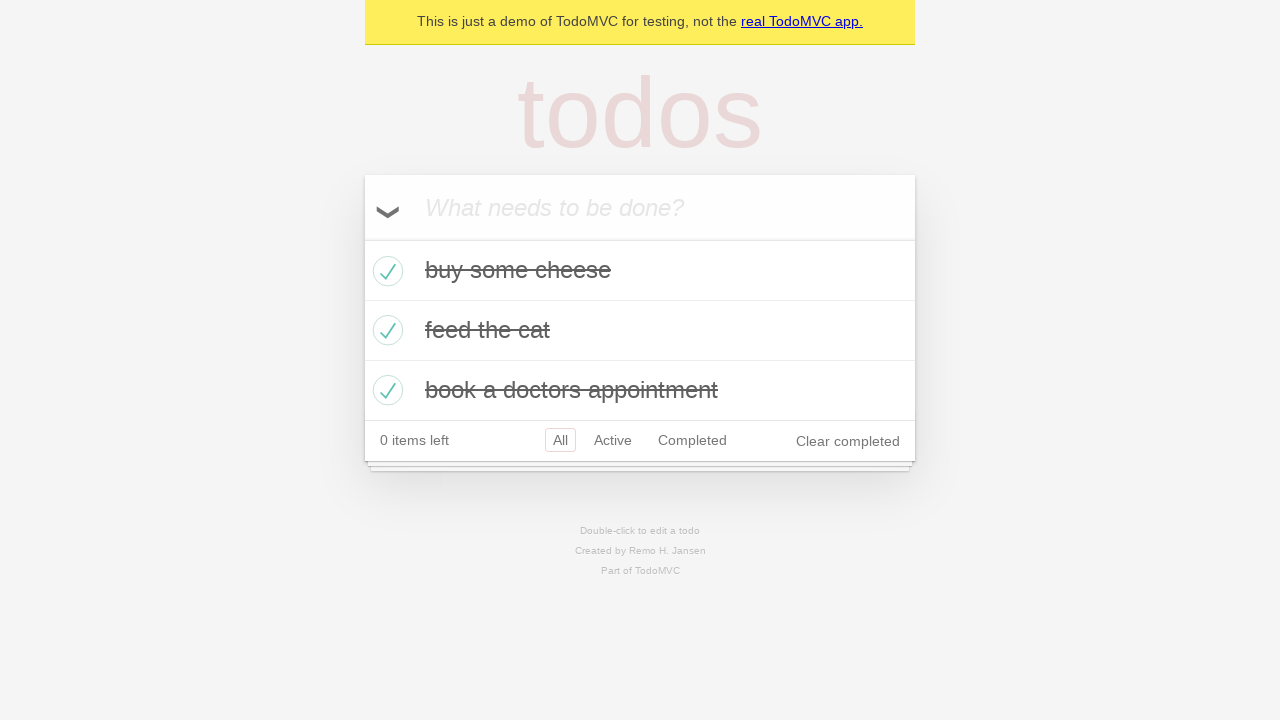

Waited for all todos to be marked as completed
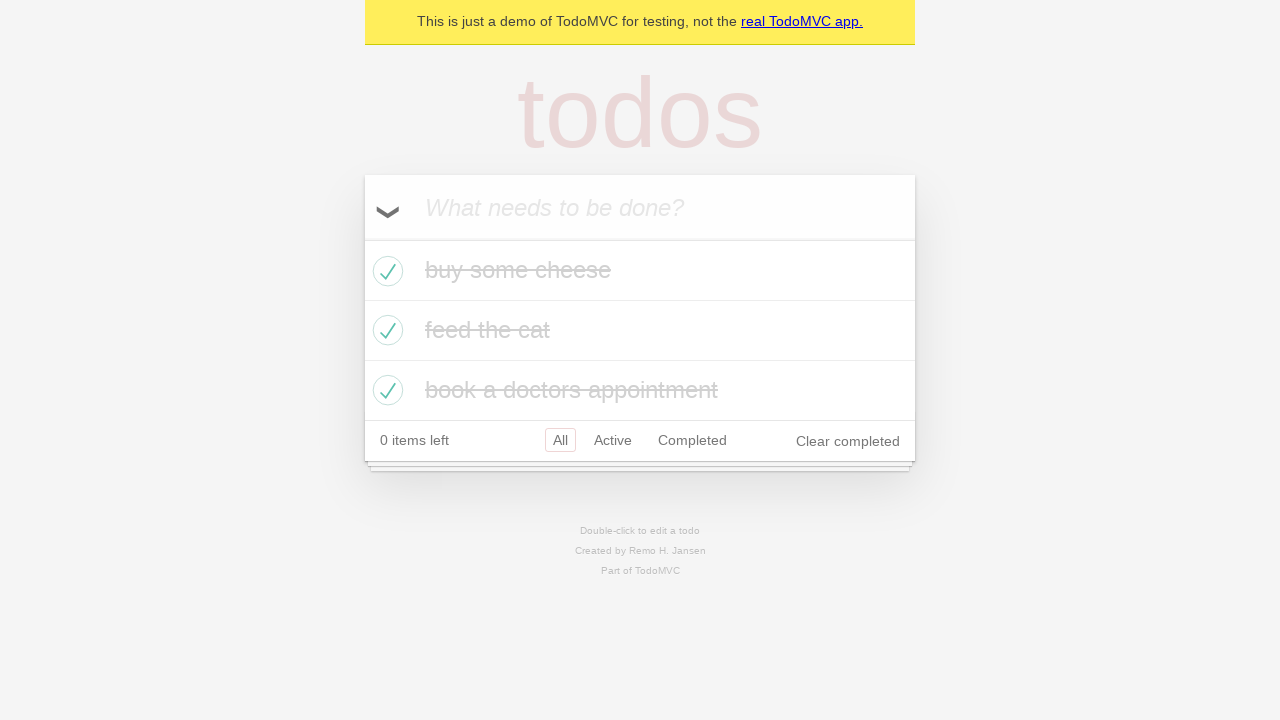

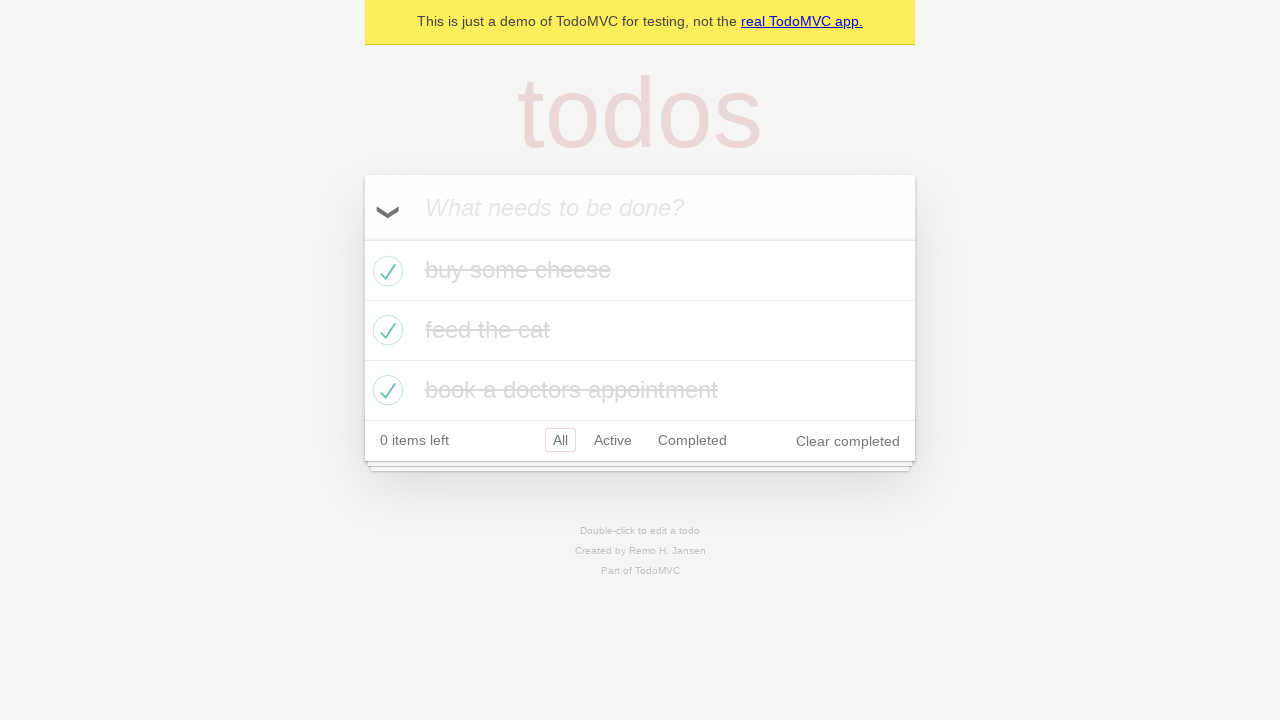